Tests horizontal slider functionality by moving the slider to various positions (start, middle, end, and boundary positions) using keyboard arrow keys

Starting URL: http://the-internet.herokuapp.com/horizontal_slider

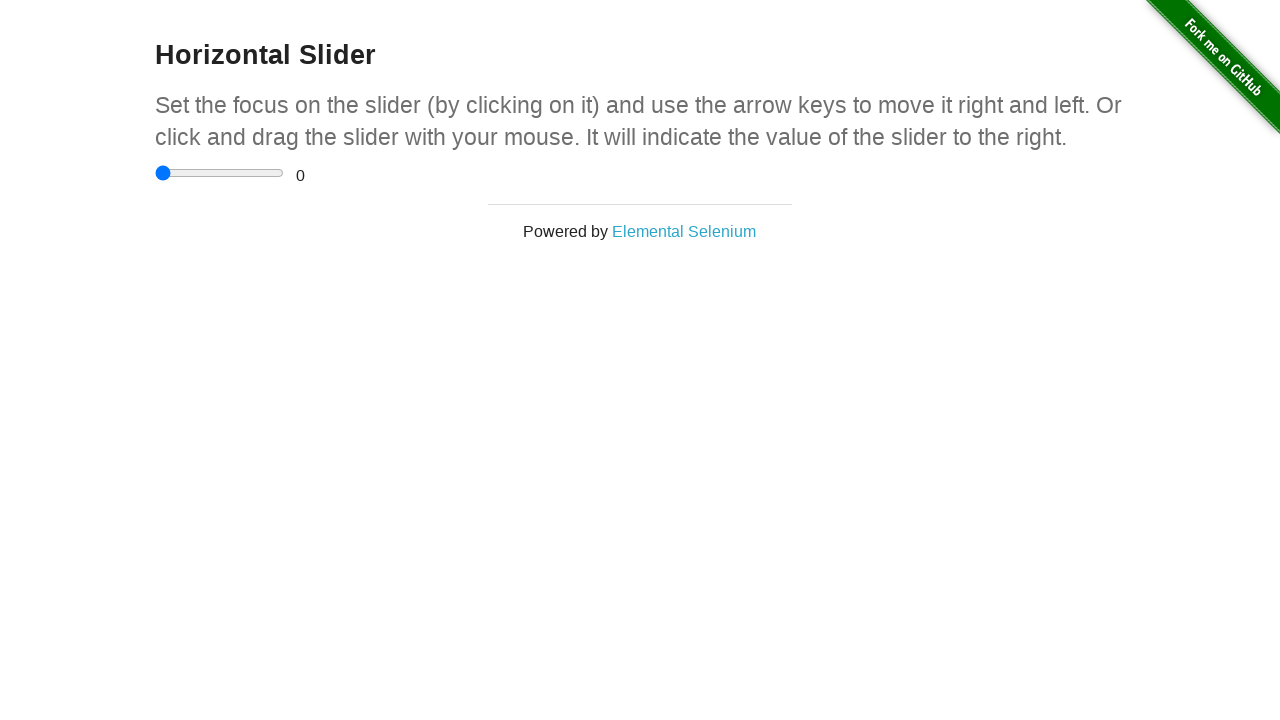

Waited for slider container to be visible
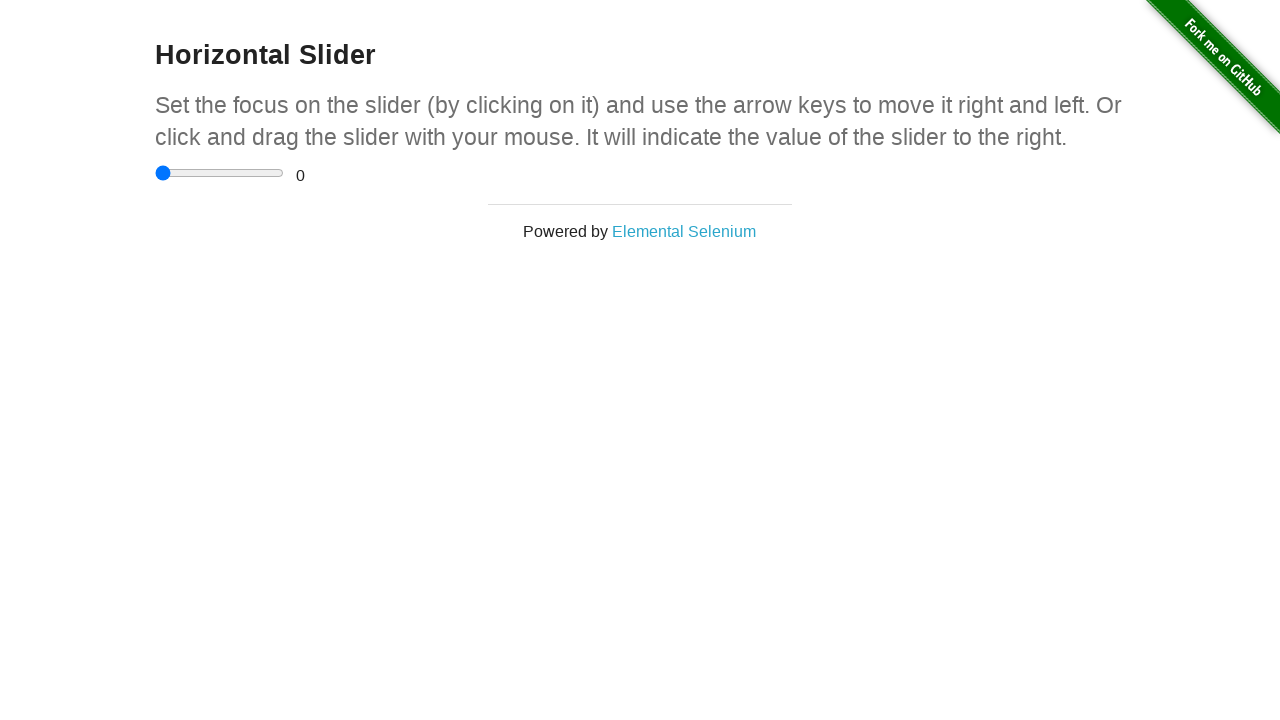

Located horizontal slider input element
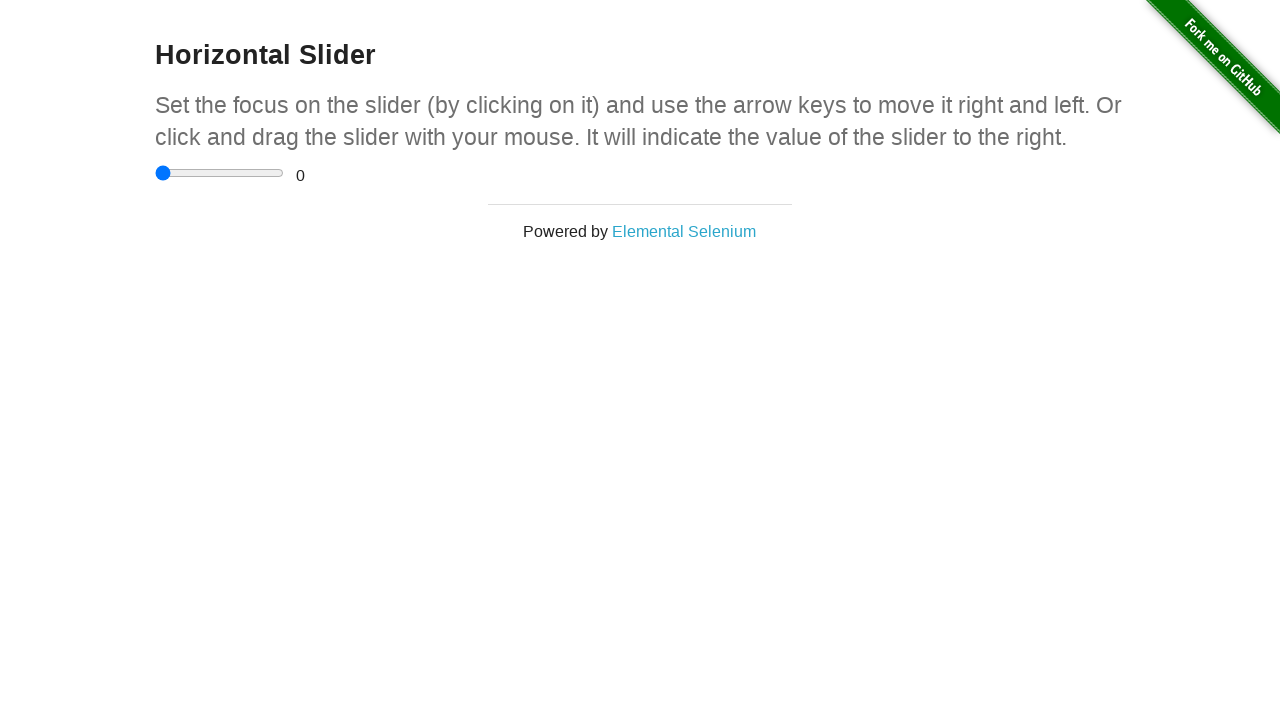

Clicked on slider to focus it at (220, 173) on div.sliderContainer input
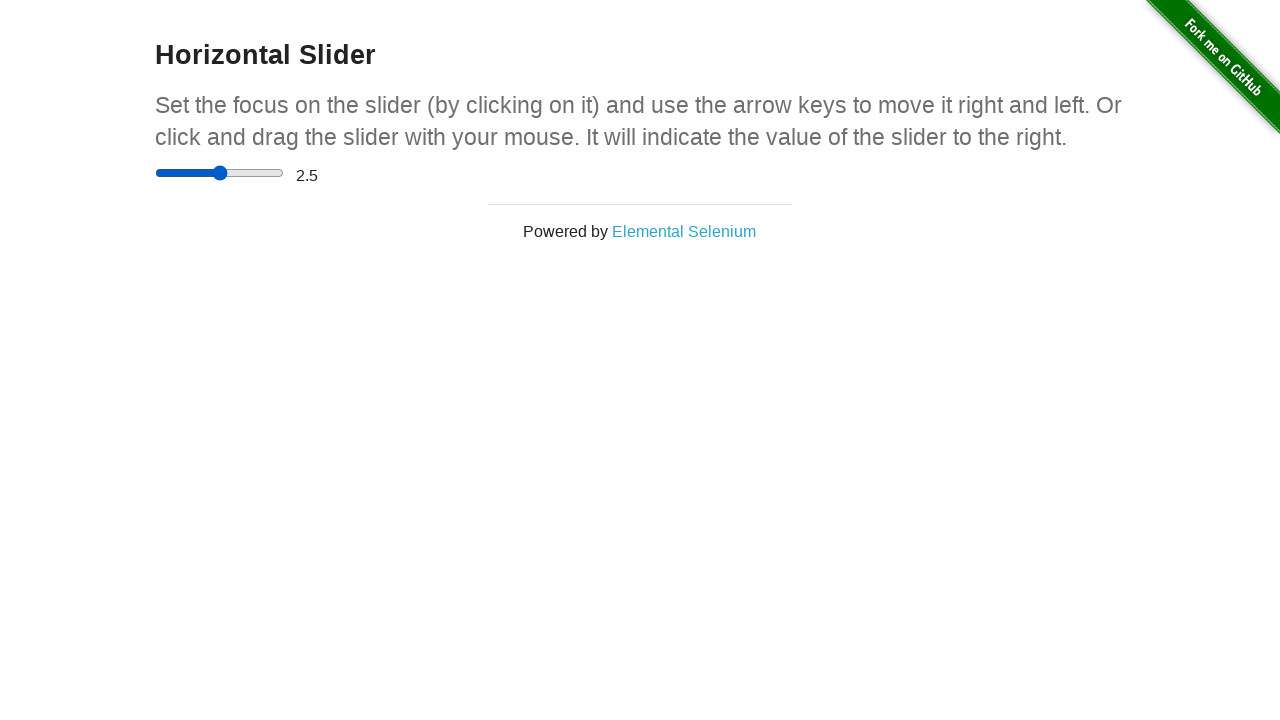

Pressed Home key to move slider to start position (0)
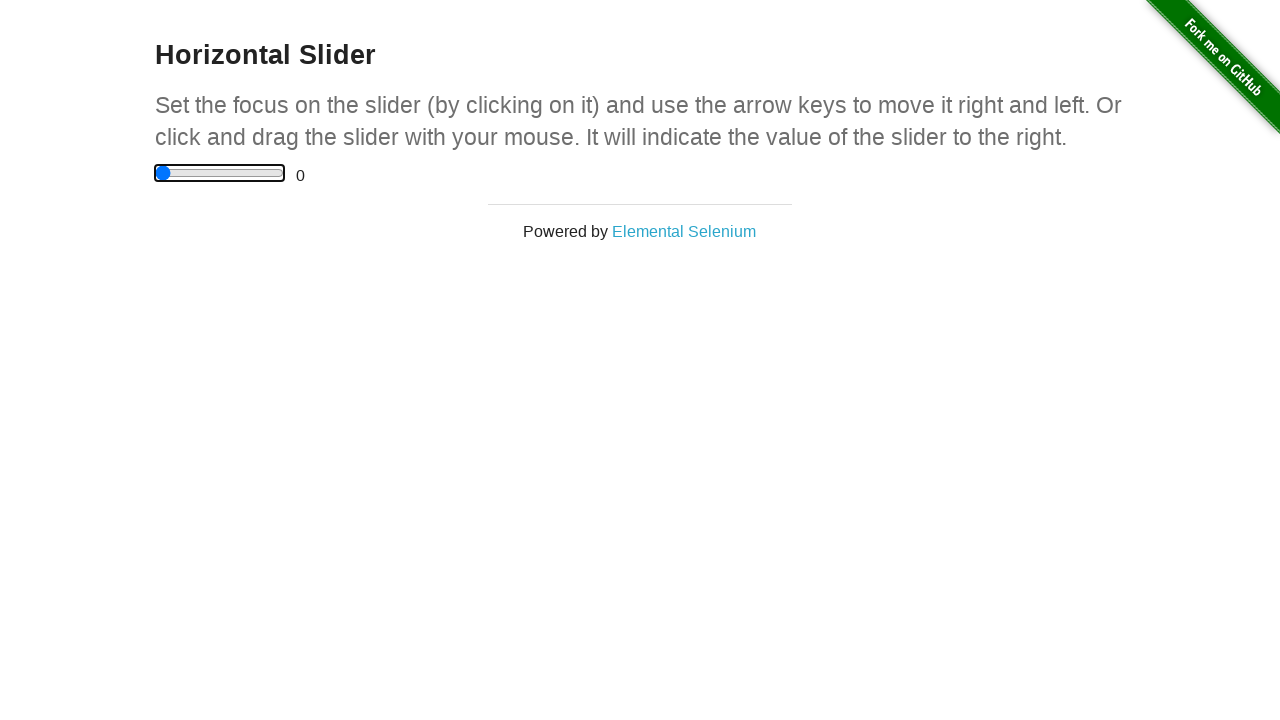

Pressed ArrowRight key to move slider towards middle position
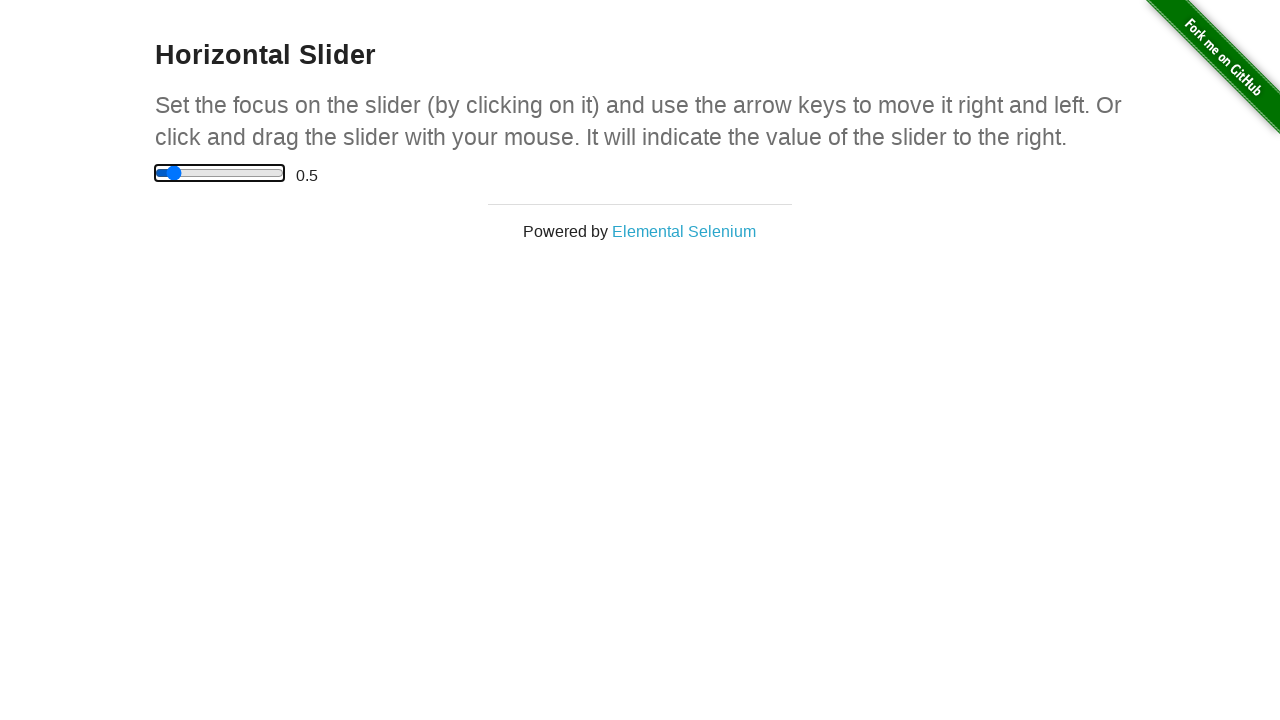

Pressed ArrowRight key to move slider towards middle position
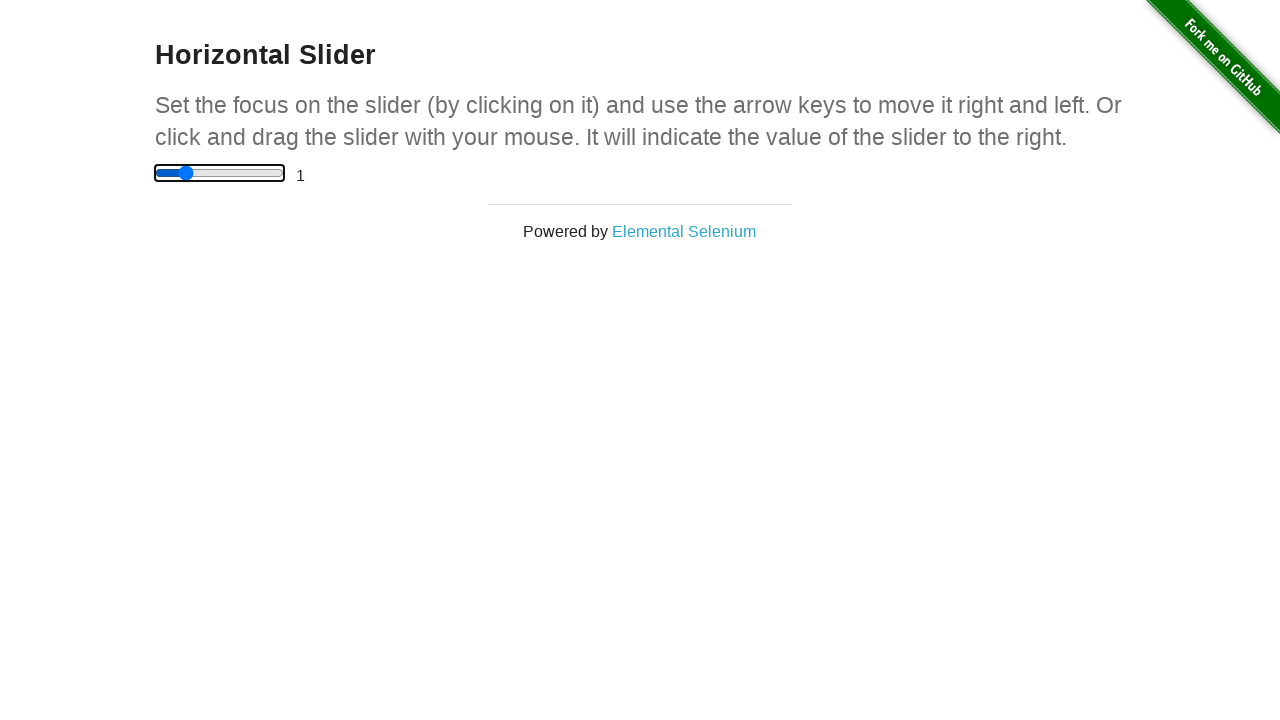

Pressed ArrowRight key to move slider towards middle position
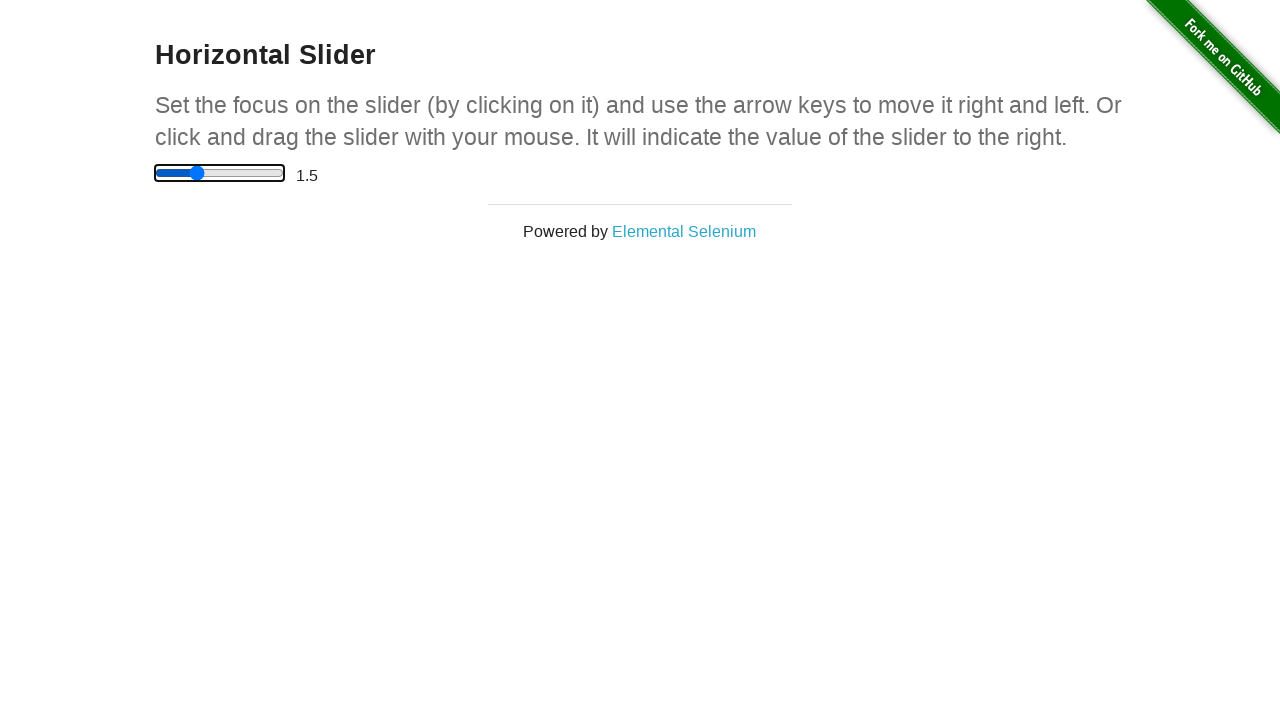

Pressed ArrowRight key to move slider towards middle position
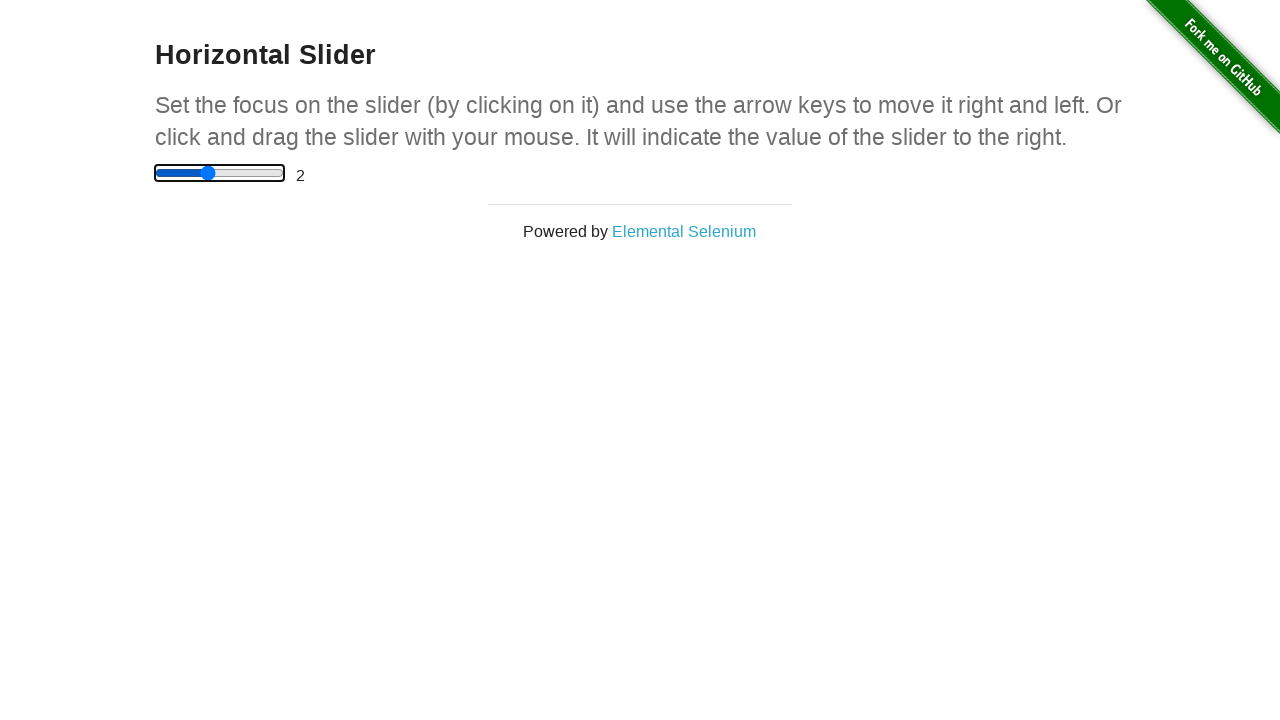

Pressed ArrowRight key to move slider towards middle position
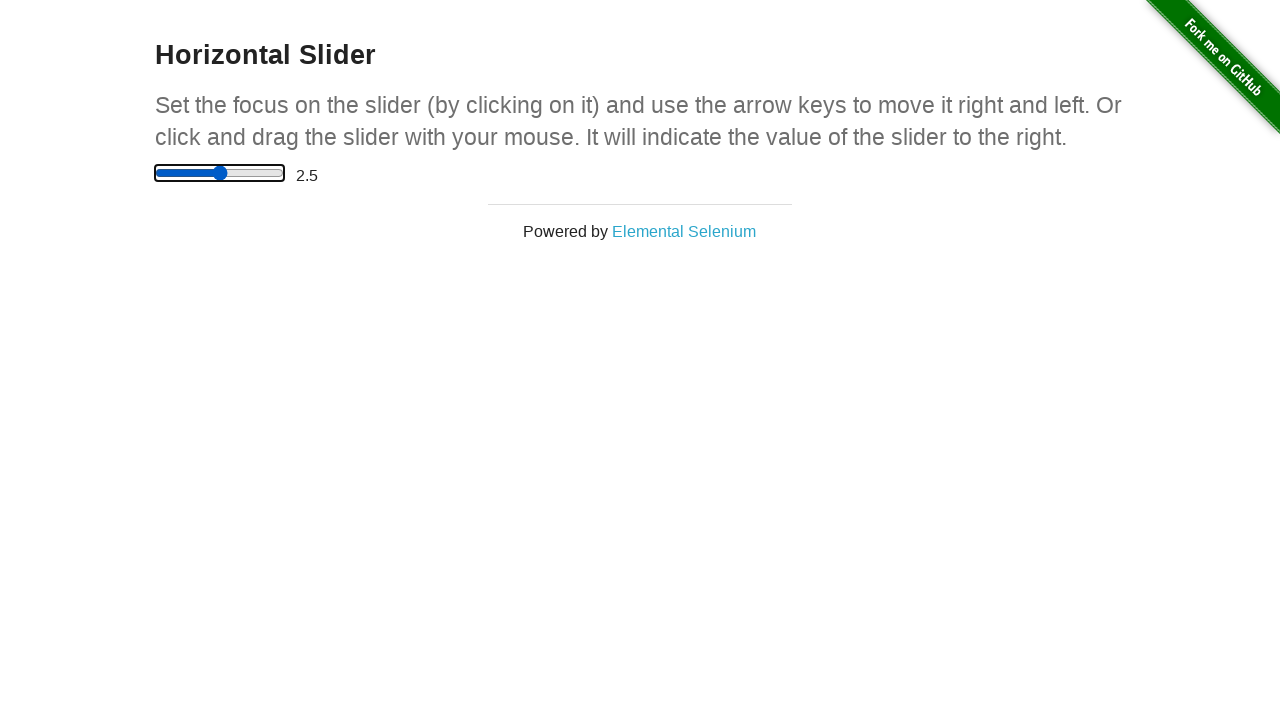

Pressed End key to move slider to end position (5)
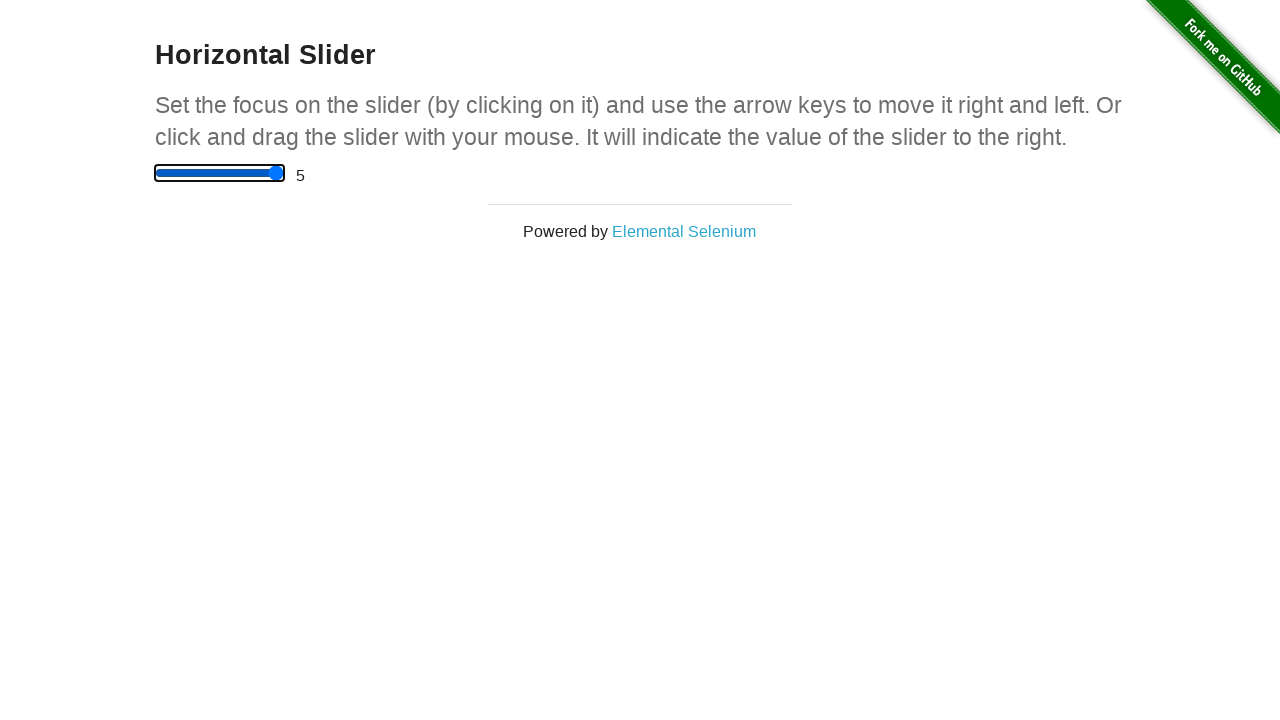

Pressed ArrowRight key at end position to test boundary behavior
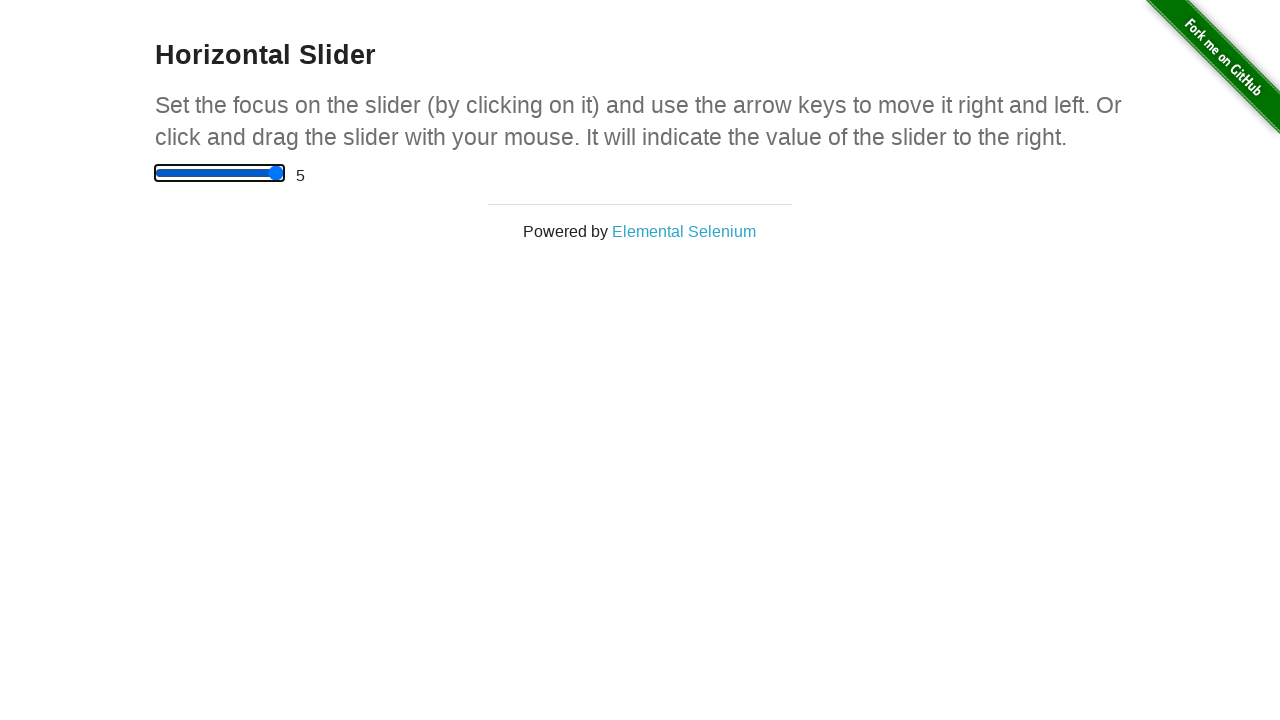

Pressed Home key to move slider back to start position
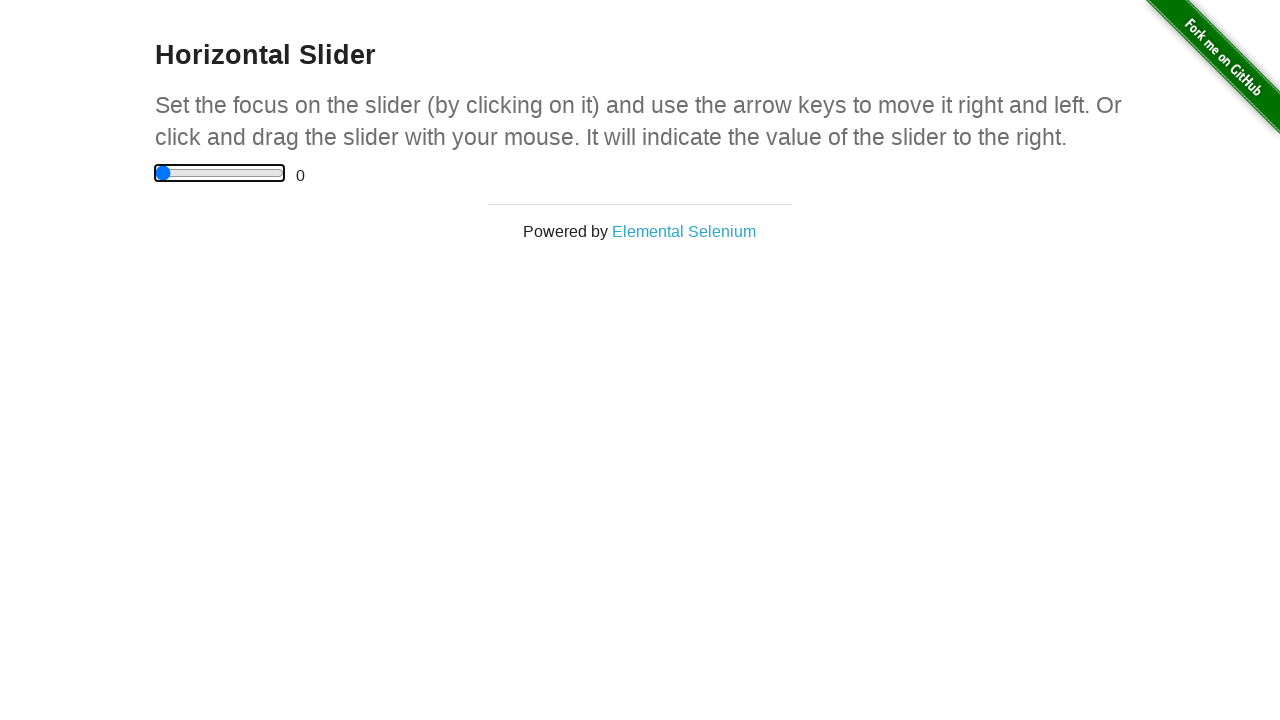

Pressed ArrowRight key to move slider to specific position
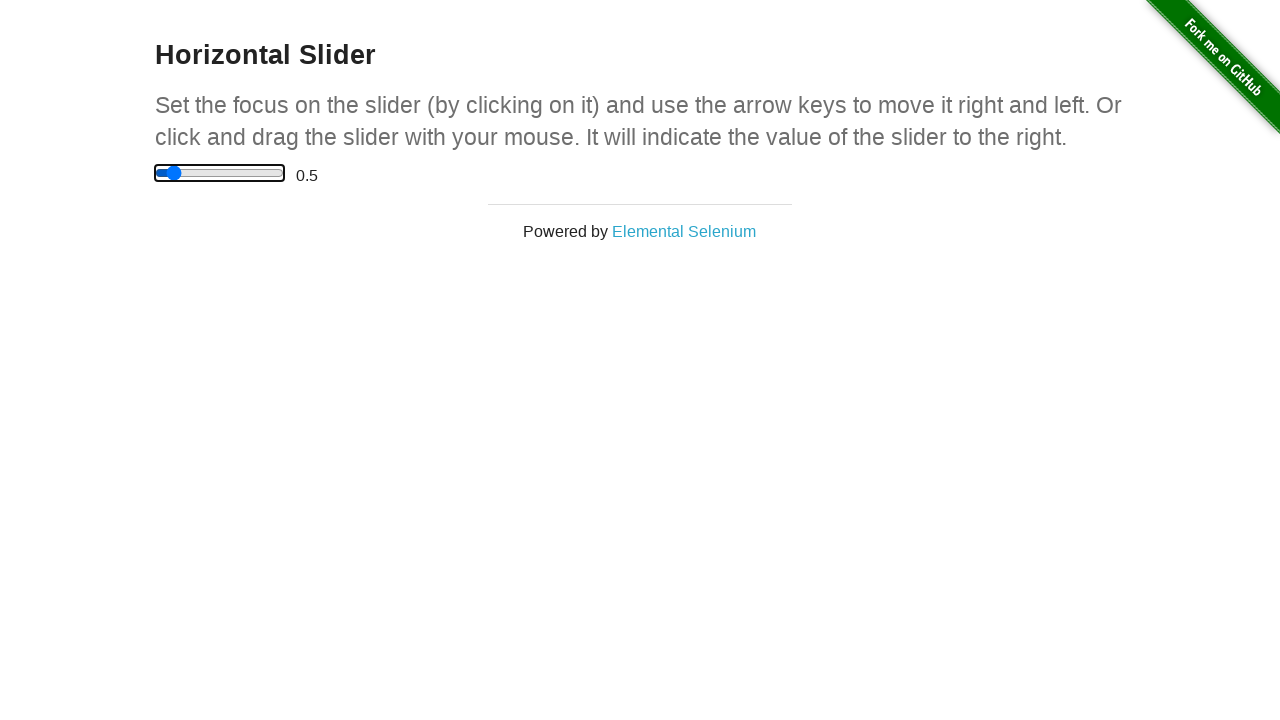

Pressed ArrowRight key to move slider to specific position
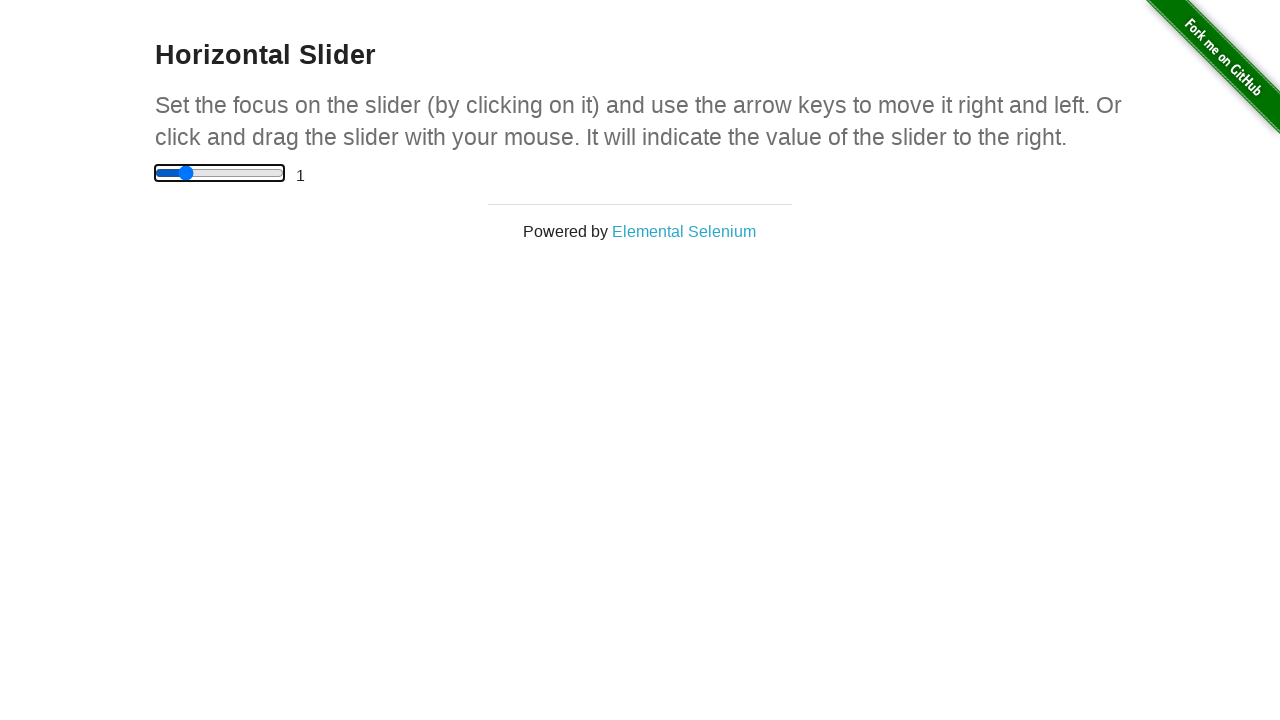

Pressed ArrowRight key to move slider to specific position
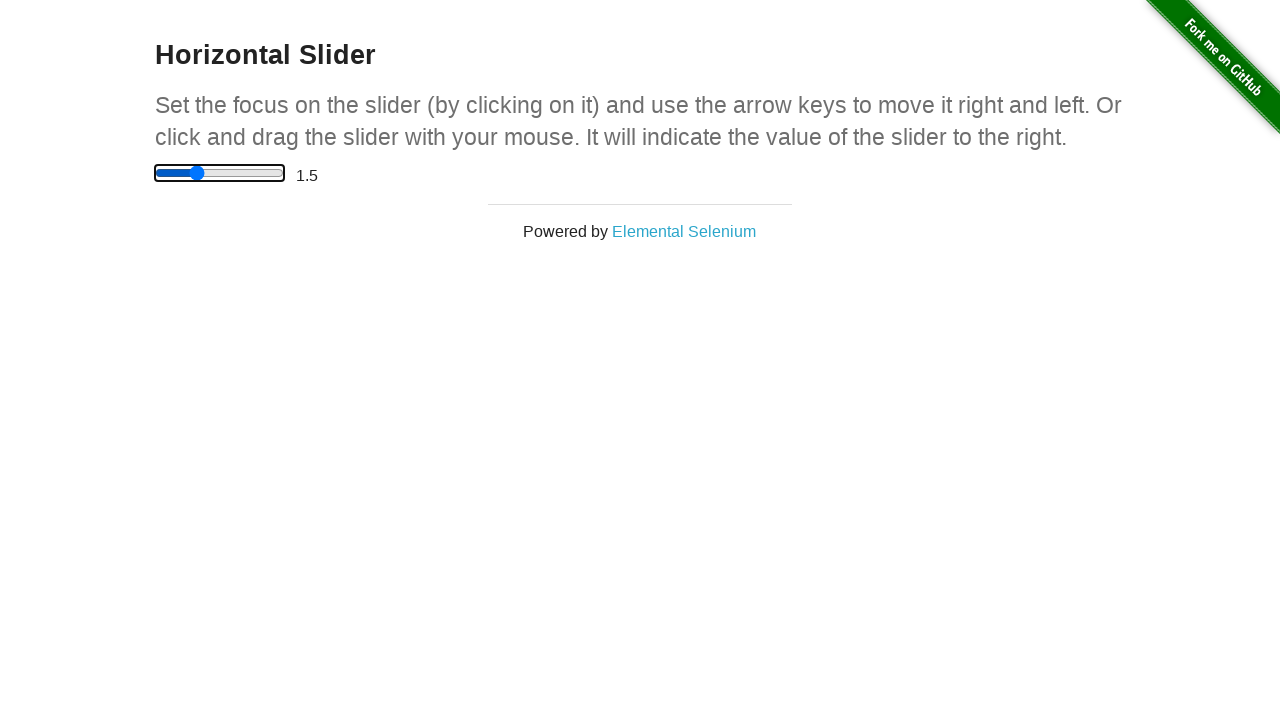

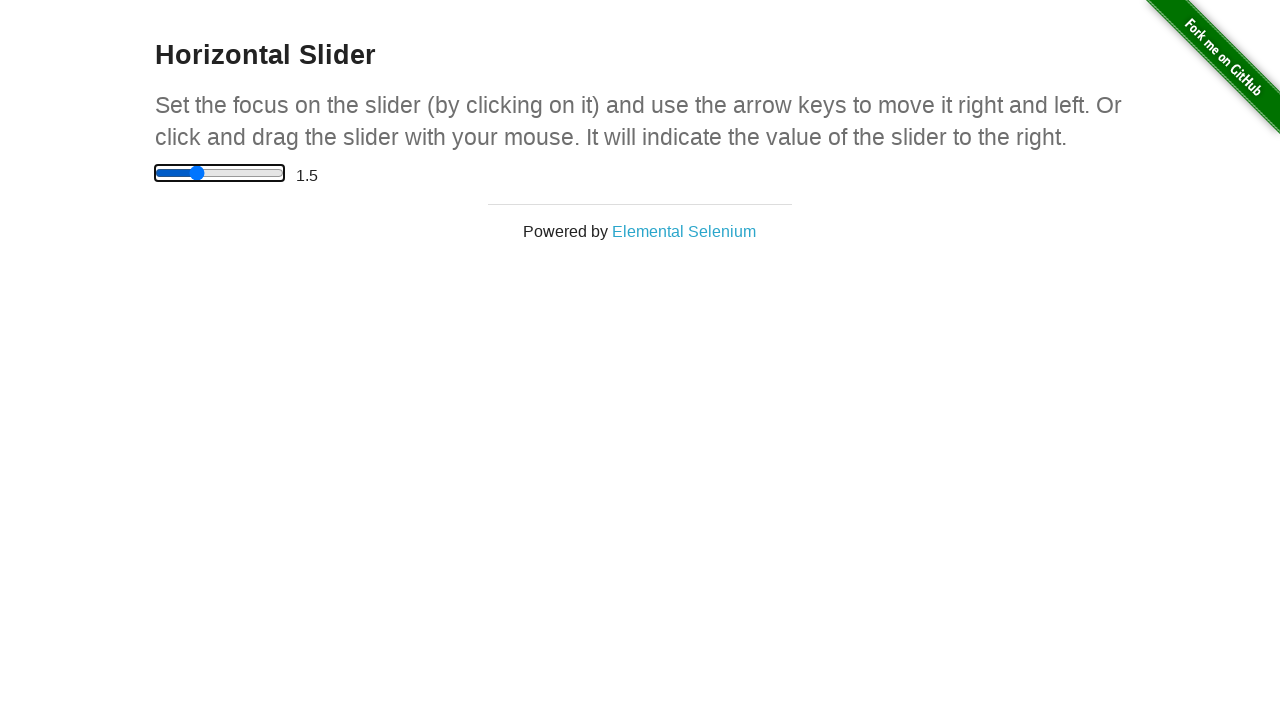